Navigates to DemoQA website and clicks on the banner image carousel element

Starting URL: https://demoqa.com/

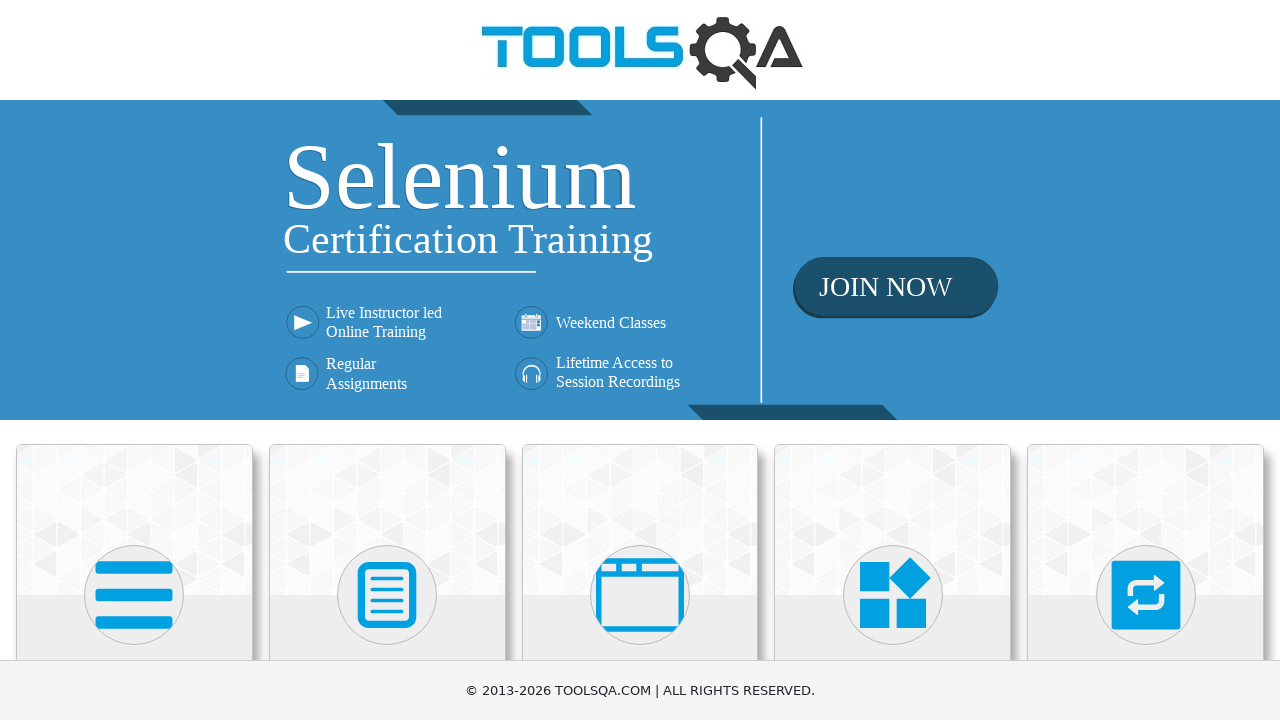

Clicked on the banner image carousel element at (640, 260) on img.banner-image
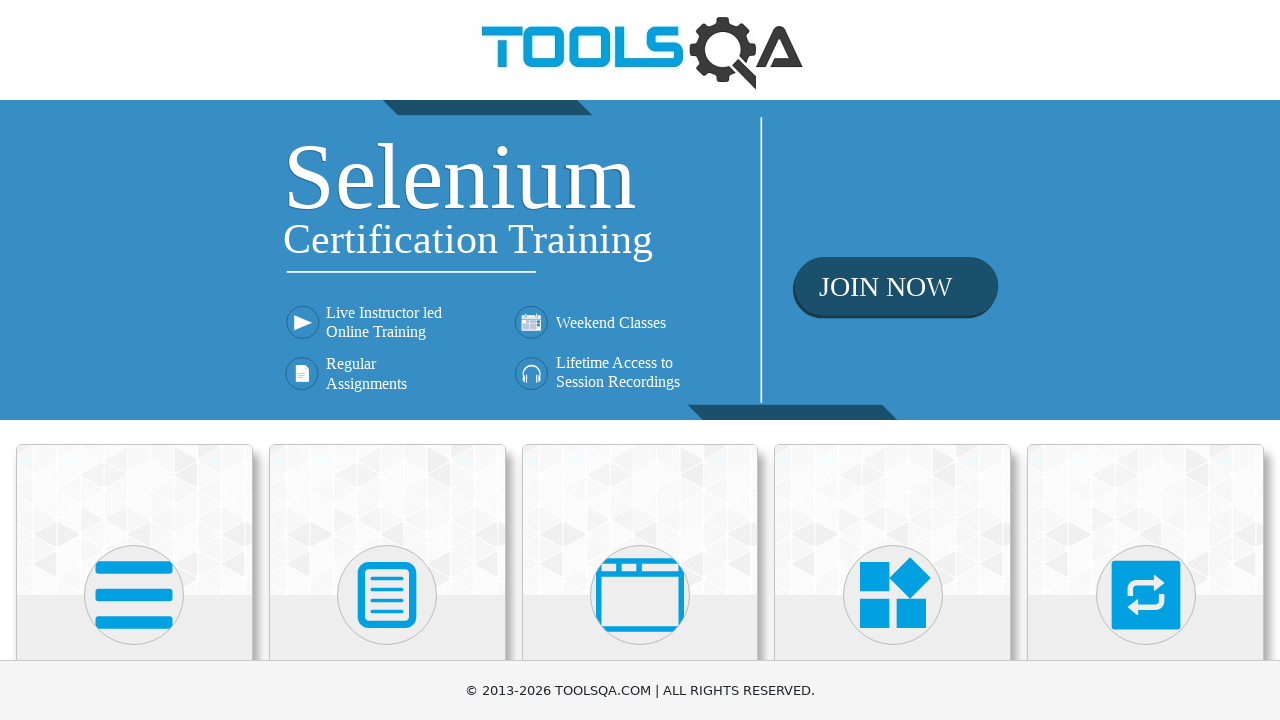

Waited 3 seconds for carousel action to complete
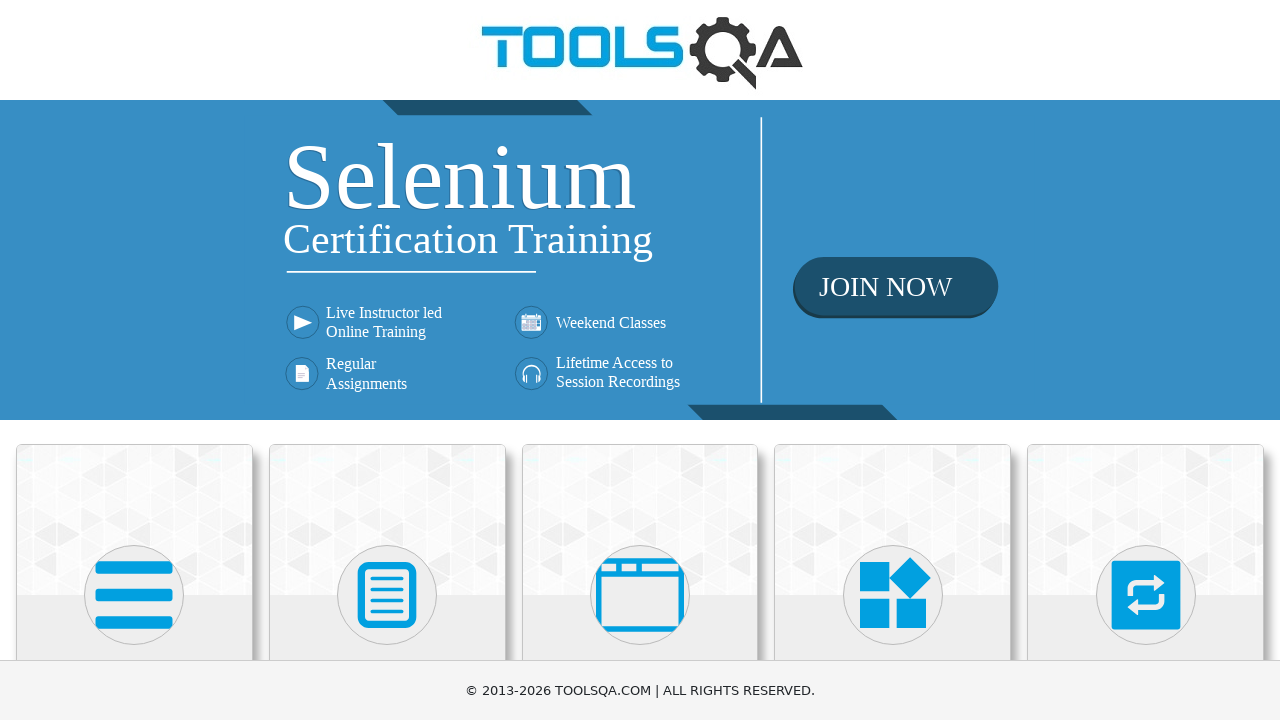

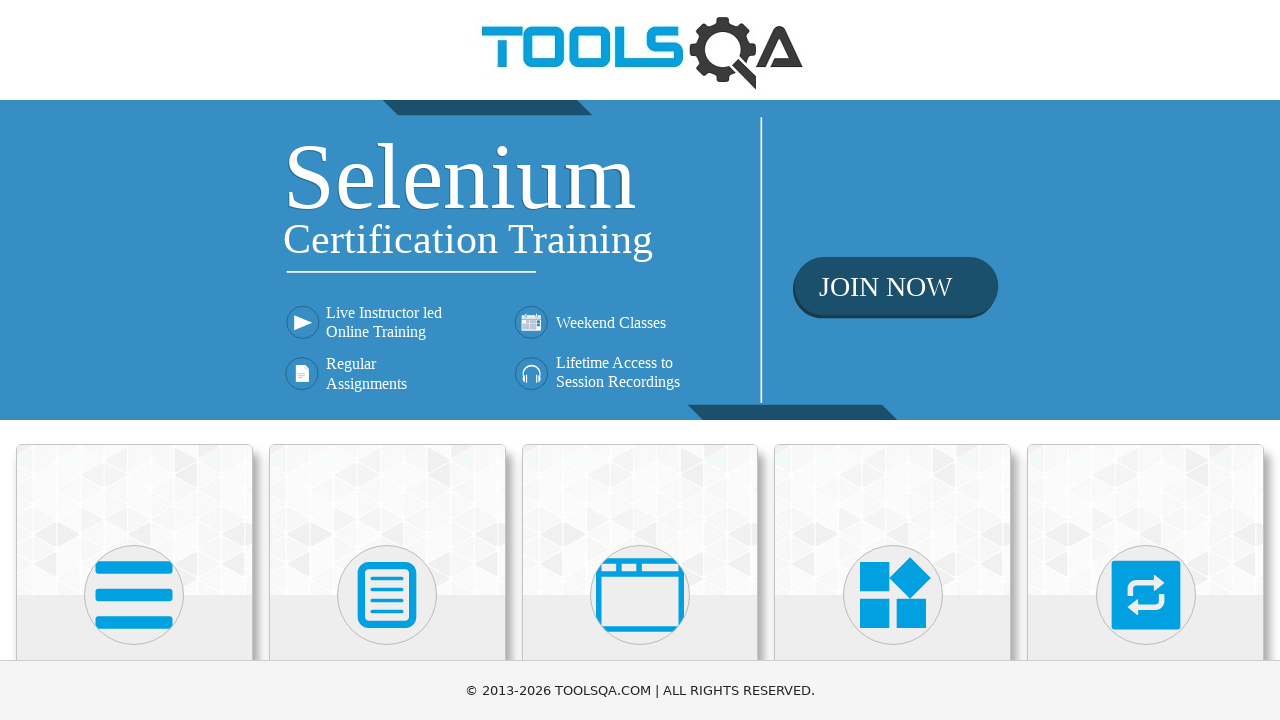